Tests that clicking the HOME button stays on the homepage

Starting URL: https://ancabota09.wixsite.com/intern

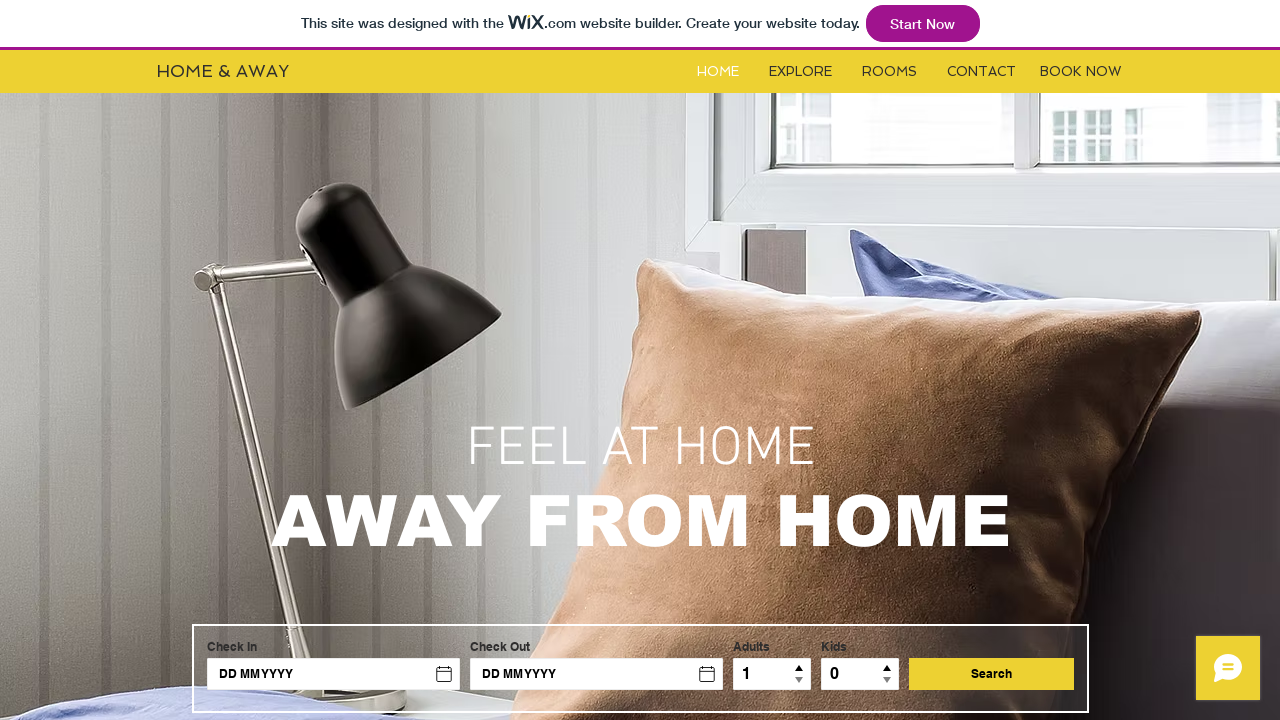

HOME button became visible
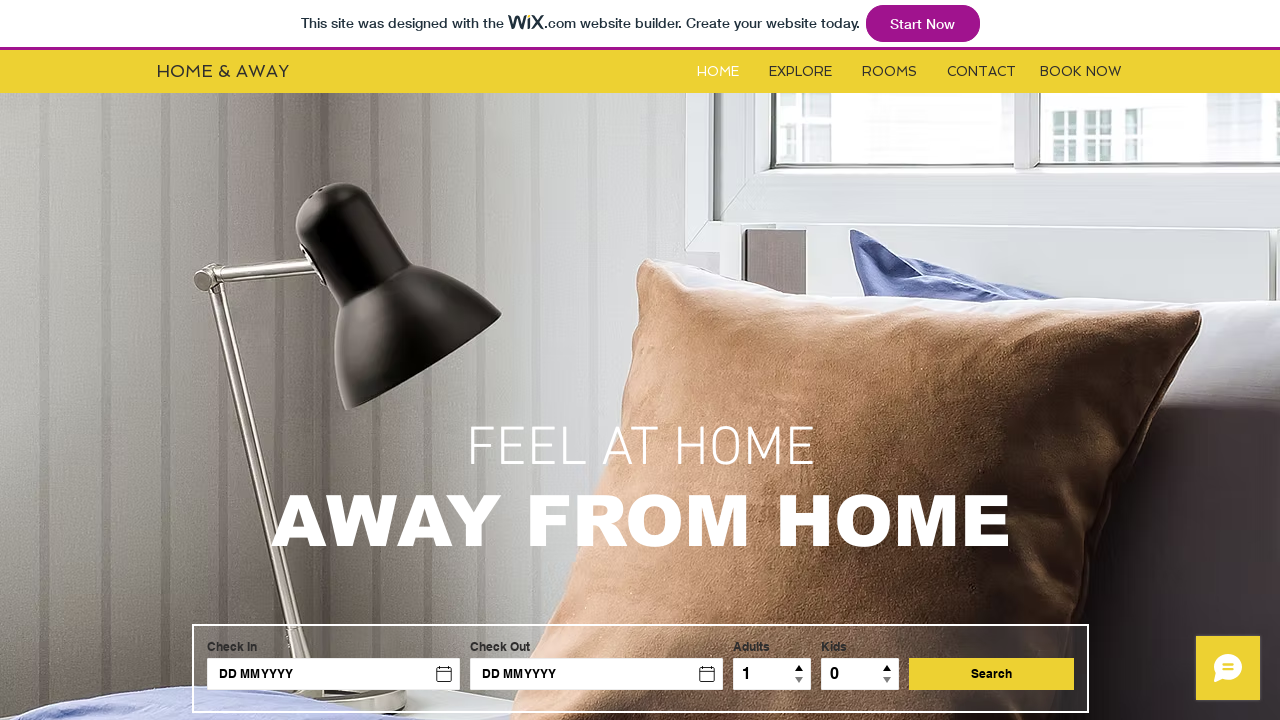

Clicked HOME button at (718, 72) on #i6kl732v0label
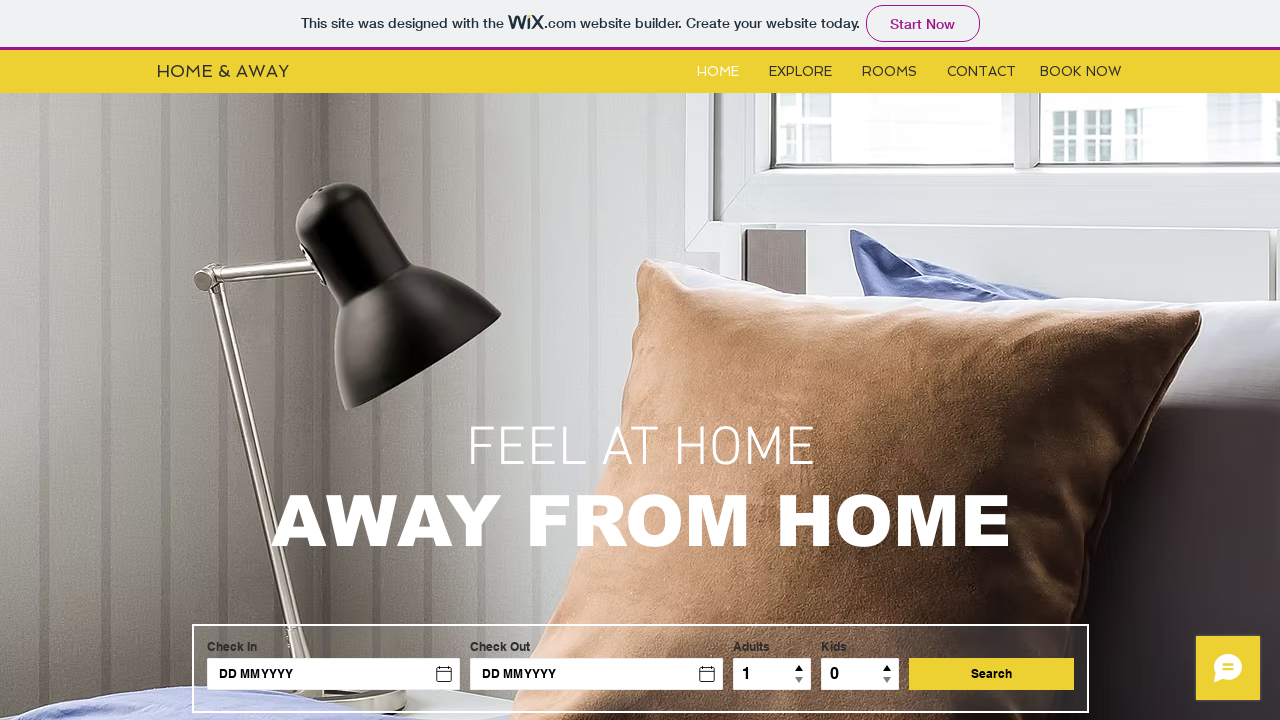

Page finished loading (networkidle state)
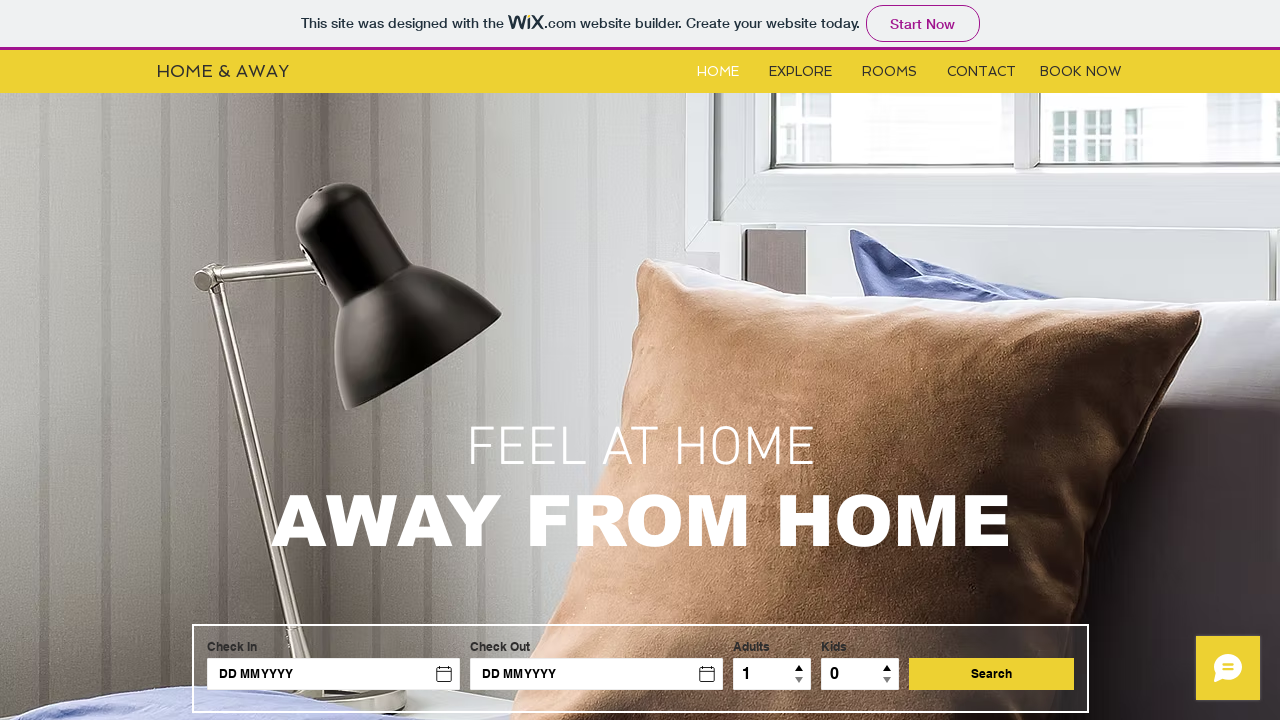

Verified that URL is https://ancabota09.wixsite.com/intern (homepage)
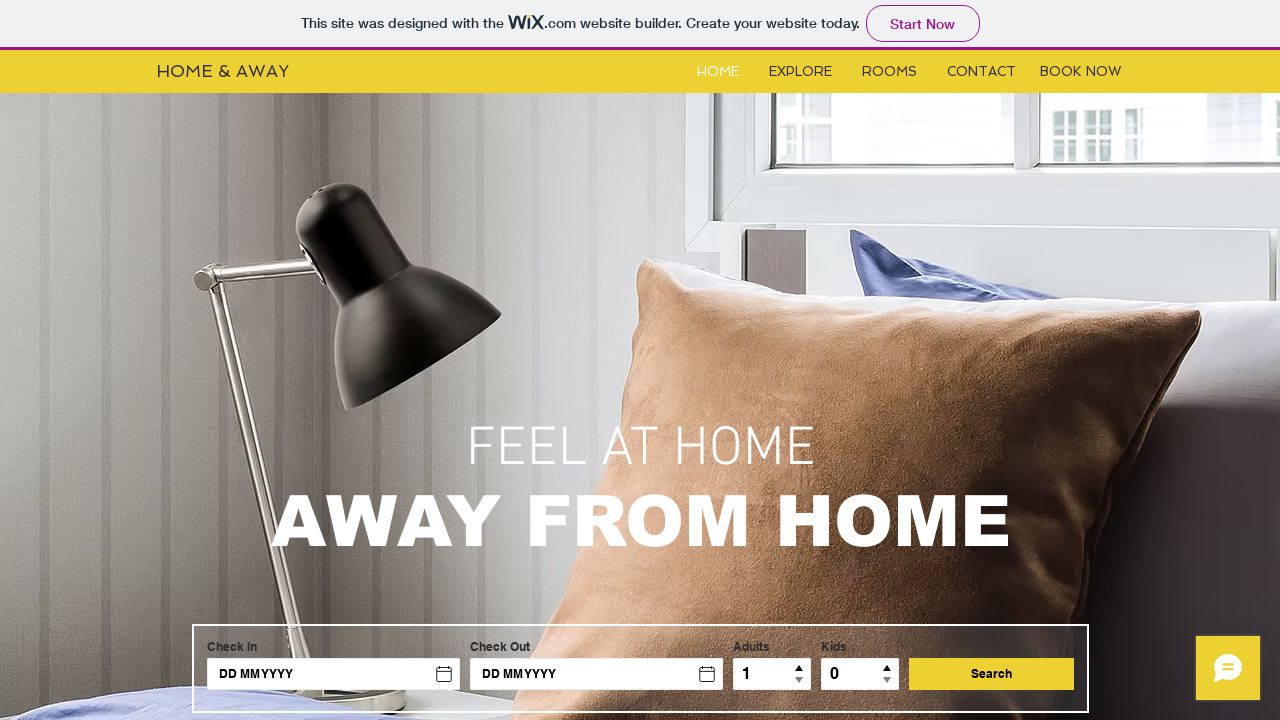

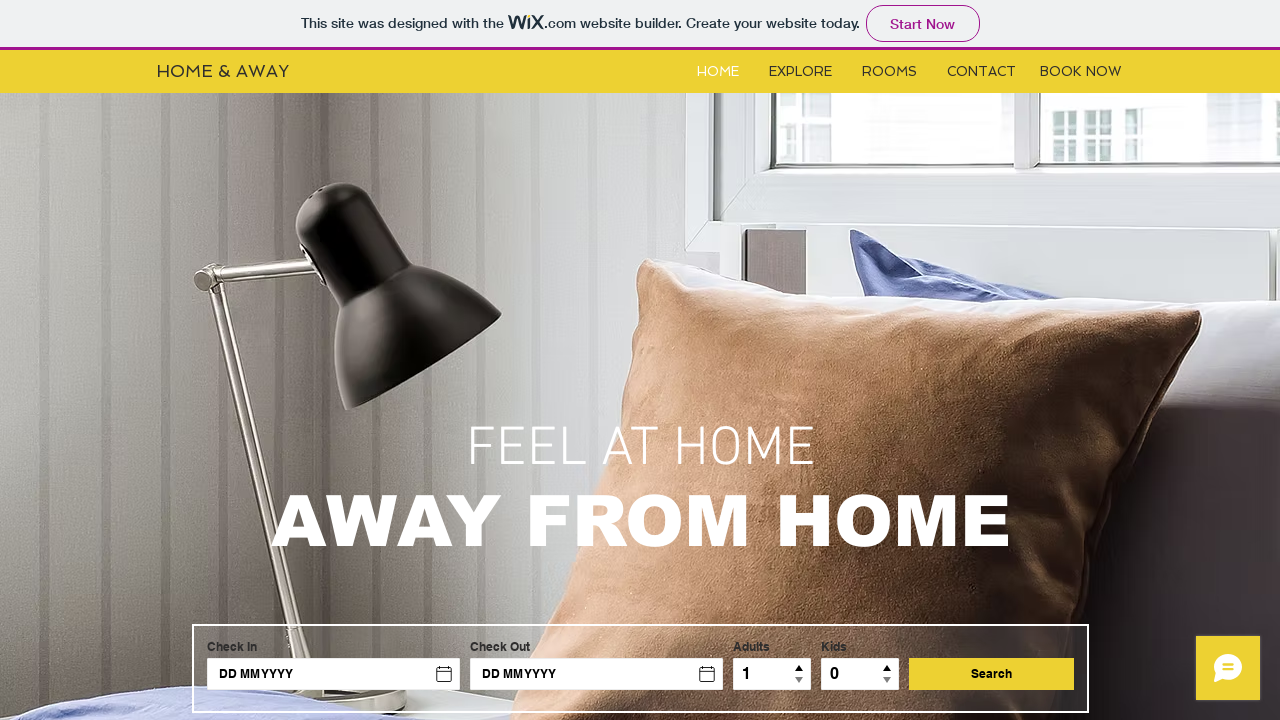